Navigates to JPL Space image page and clicks the button to view the full-size featured image

Starting URL: https://data-class-jpl-space.s3.amazonaws.com/JPL_Space/index.html

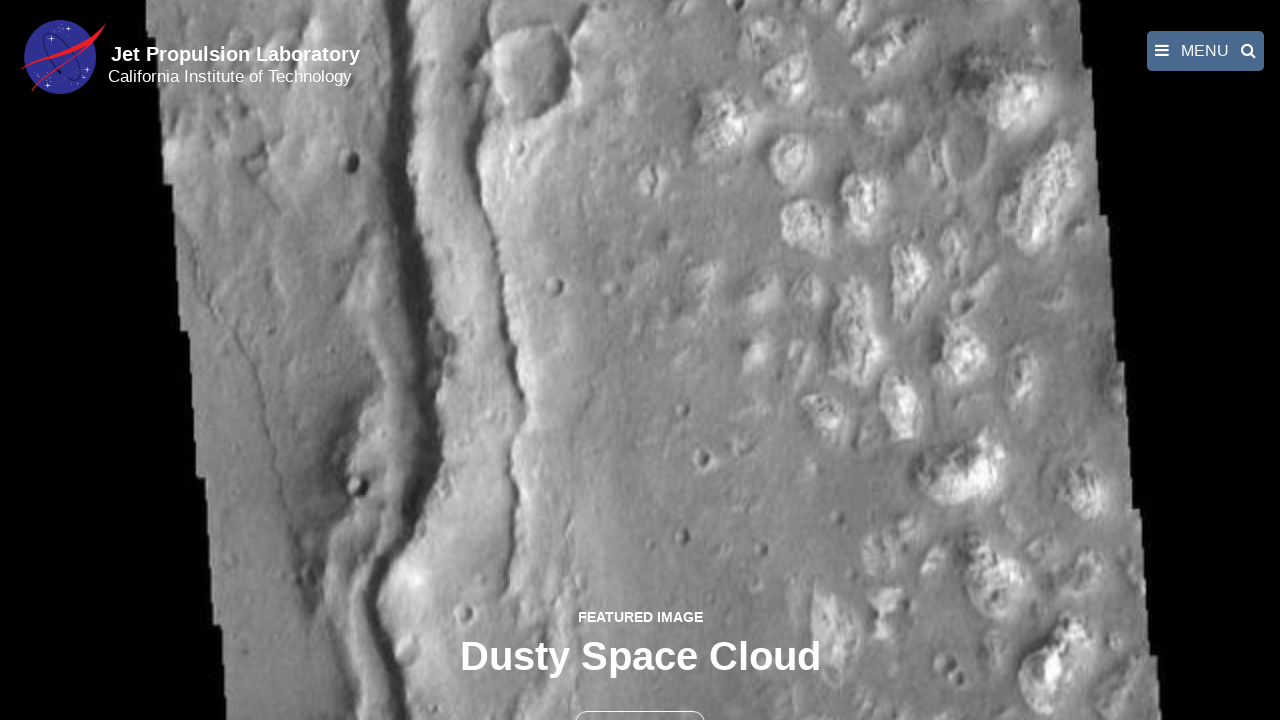

Navigated to JPL Space image page
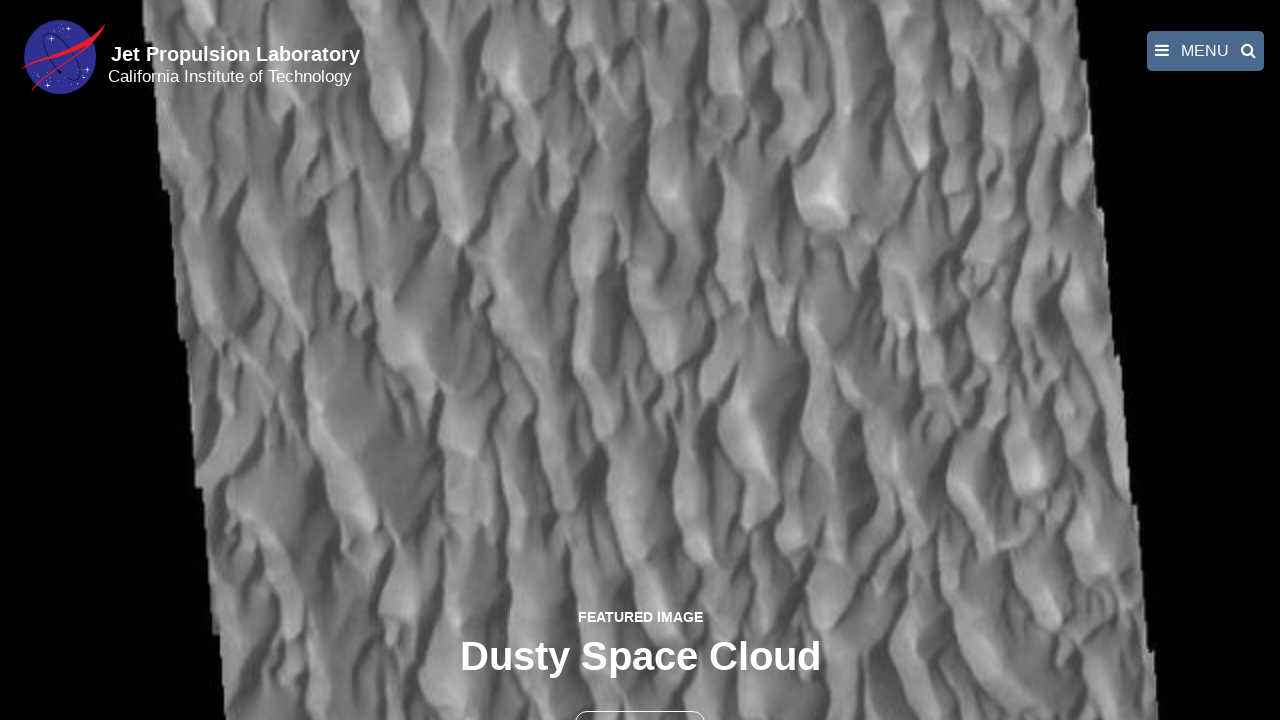

Clicked the button to view full-size featured image at (640, 699) on button >> nth=1
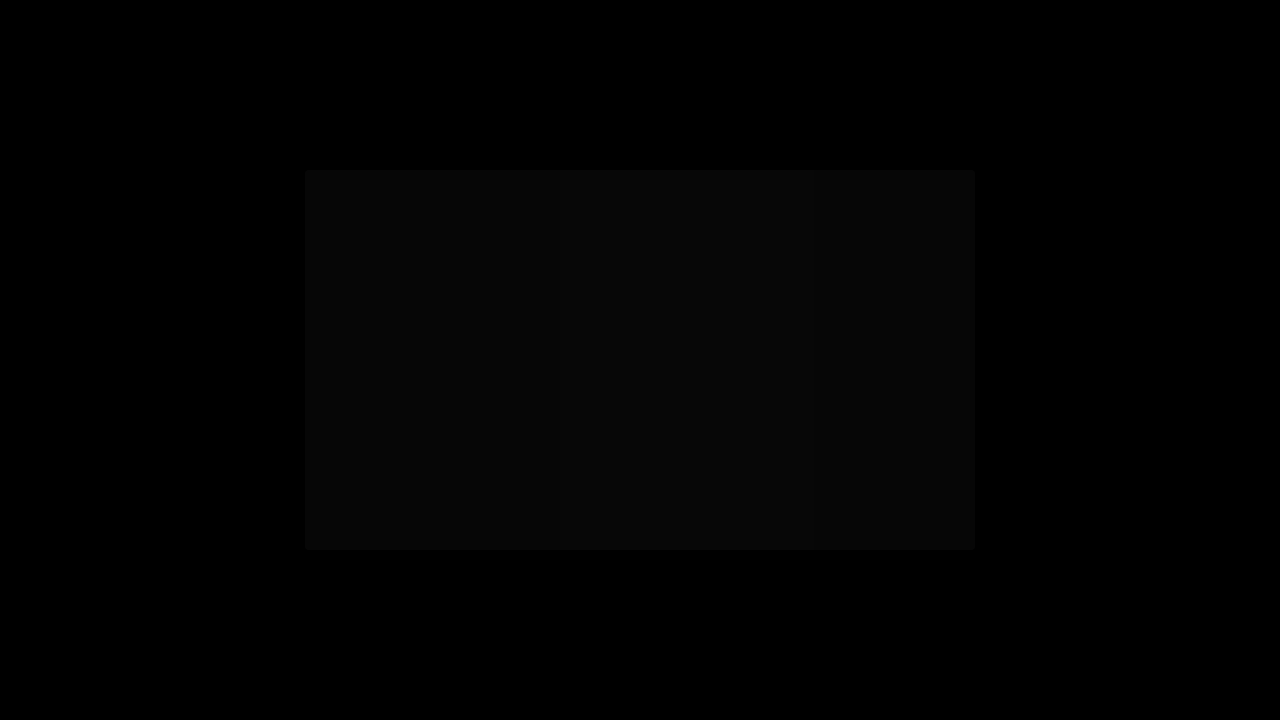

Full-size featured image loaded
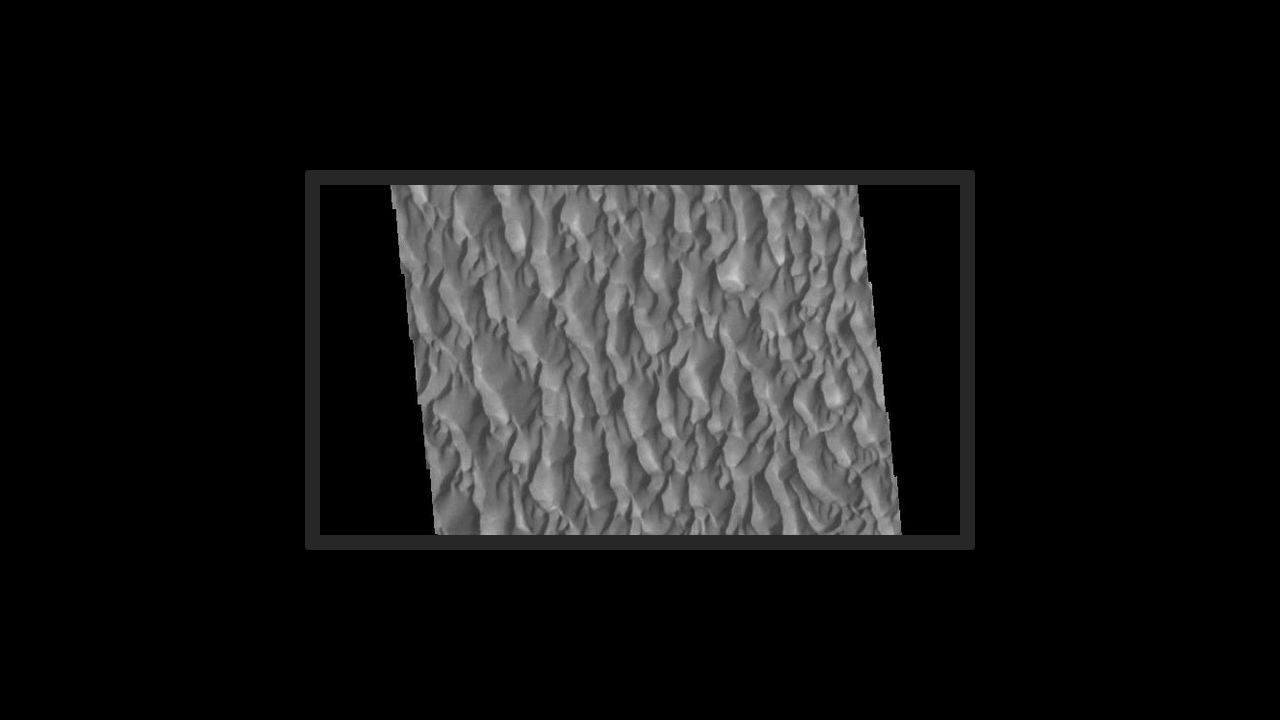

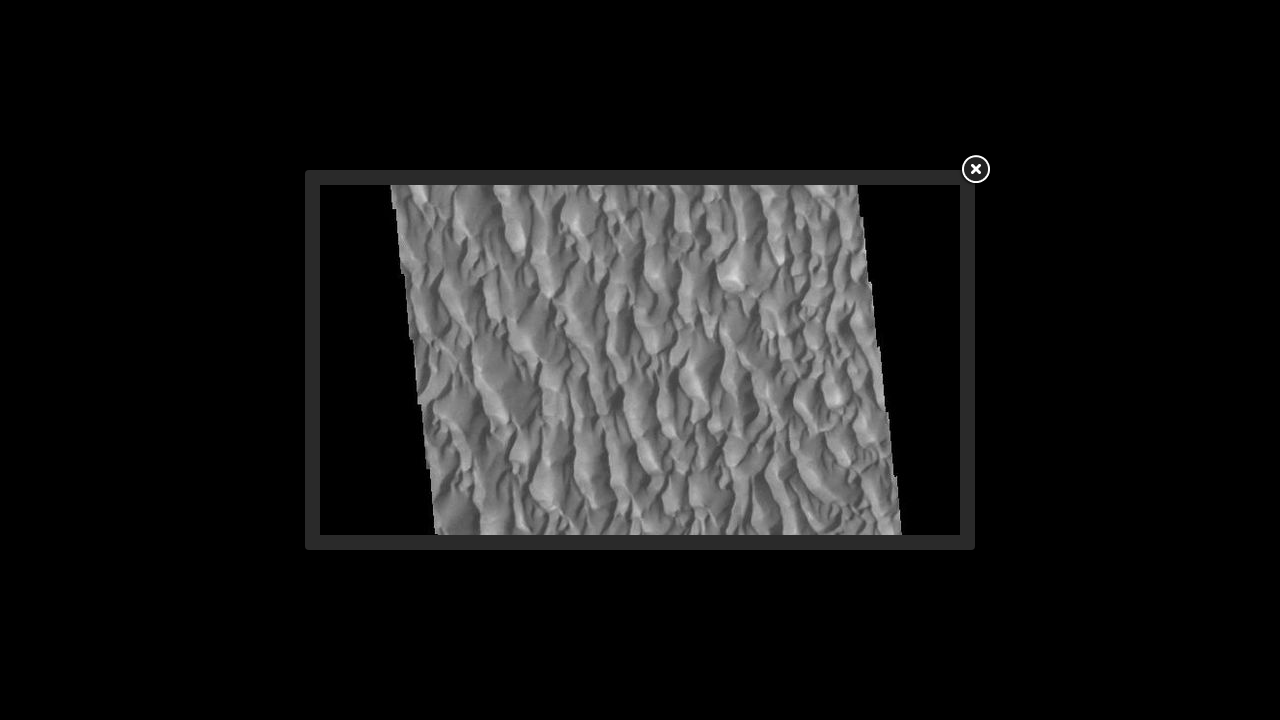